Tests dropdown selection functionality by selecting options using different methods (by index, by visible text, and by value)

Starting URL: https://rahulshettyacademy.com/AutomationPractice

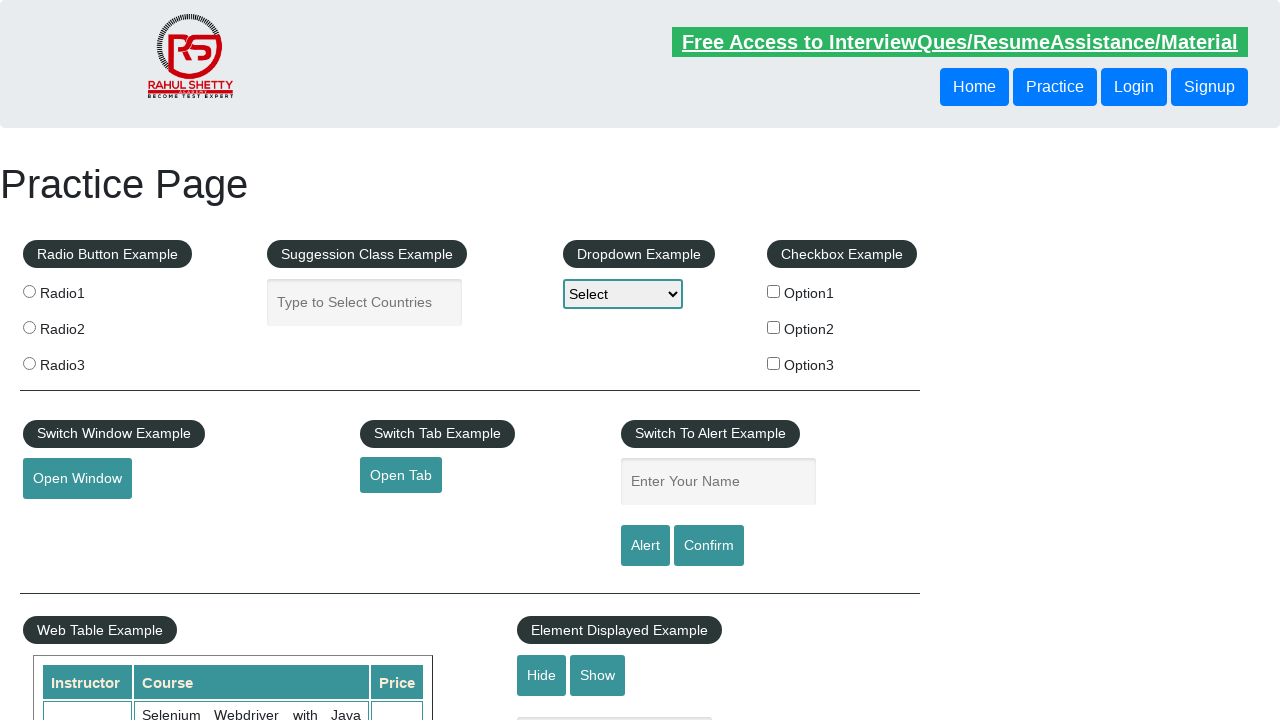

Navigated to AutomationPractice page
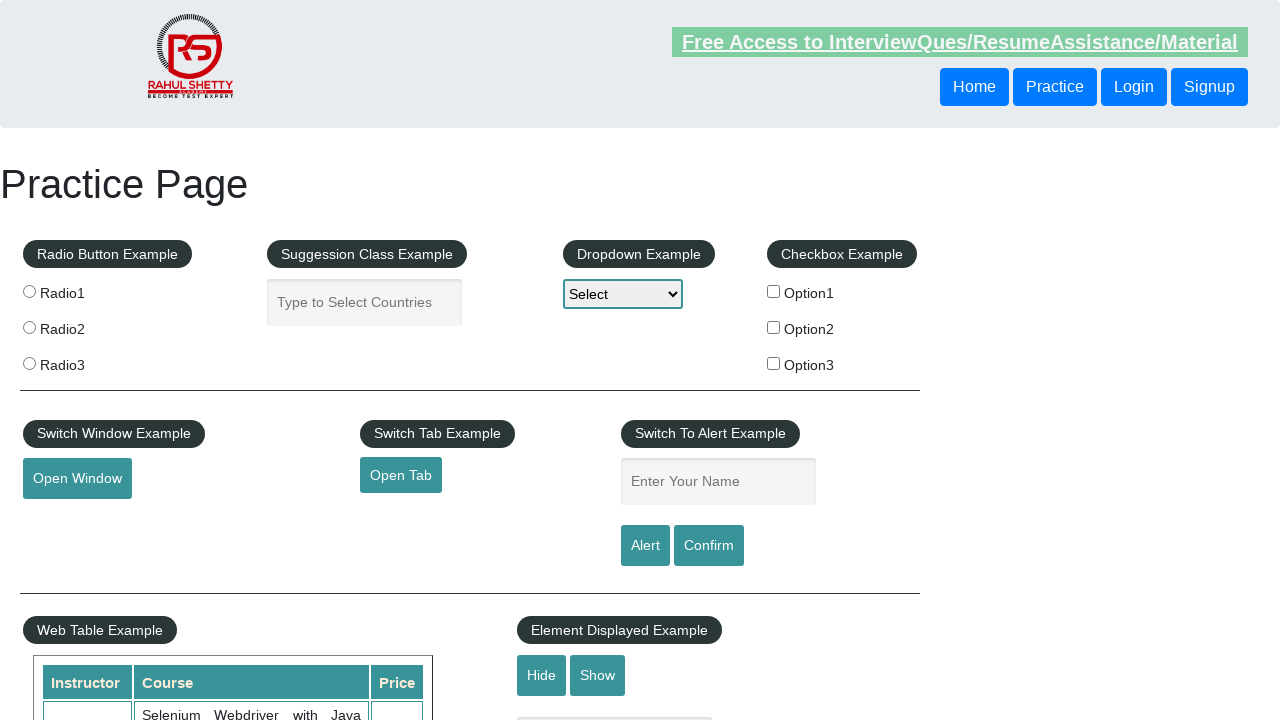

Clicked on dropdown to open it at (623, 294) on #dropdown-class-example
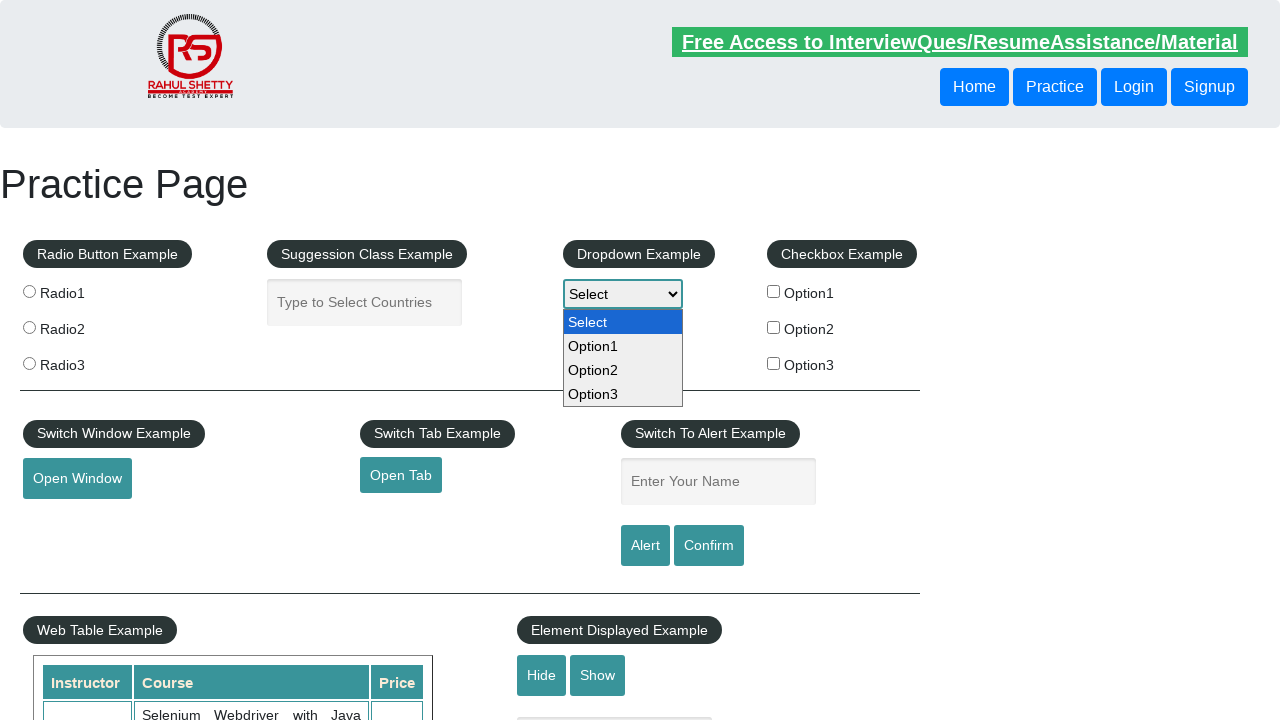

Selected Option2 by index on #dropdown-class-example
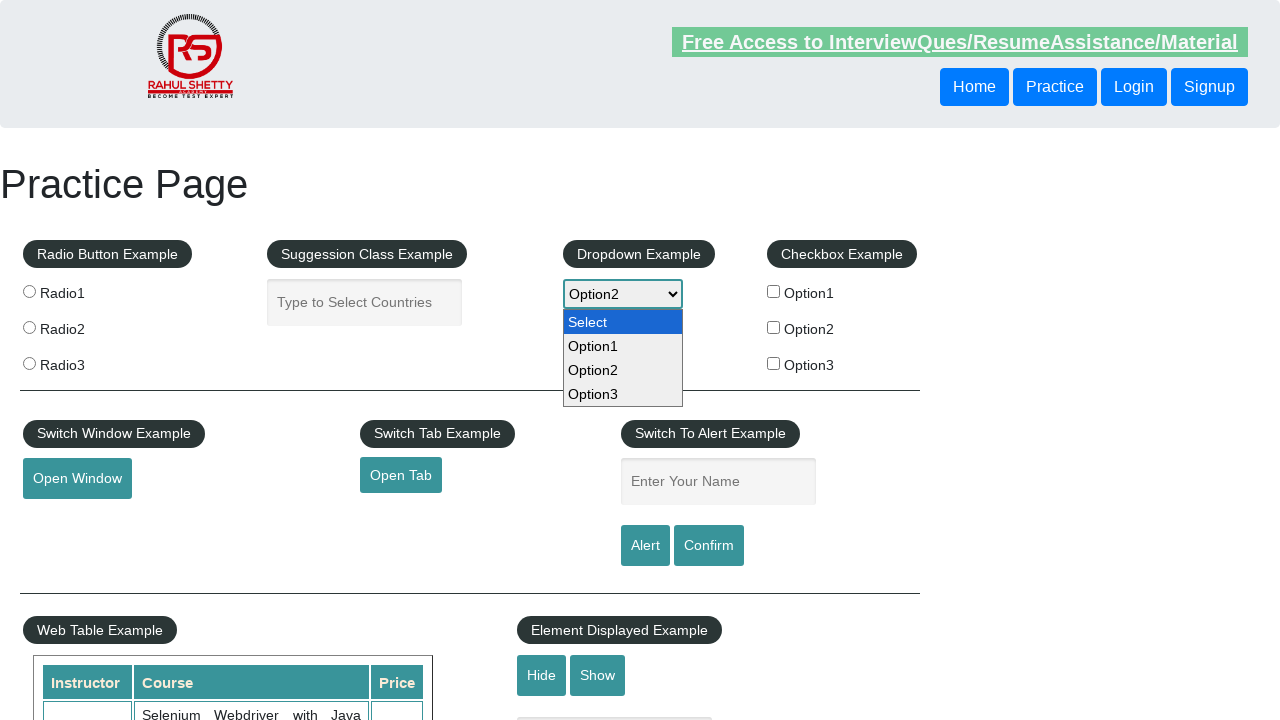

Selected Option3 by visible text on #dropdown-class-example
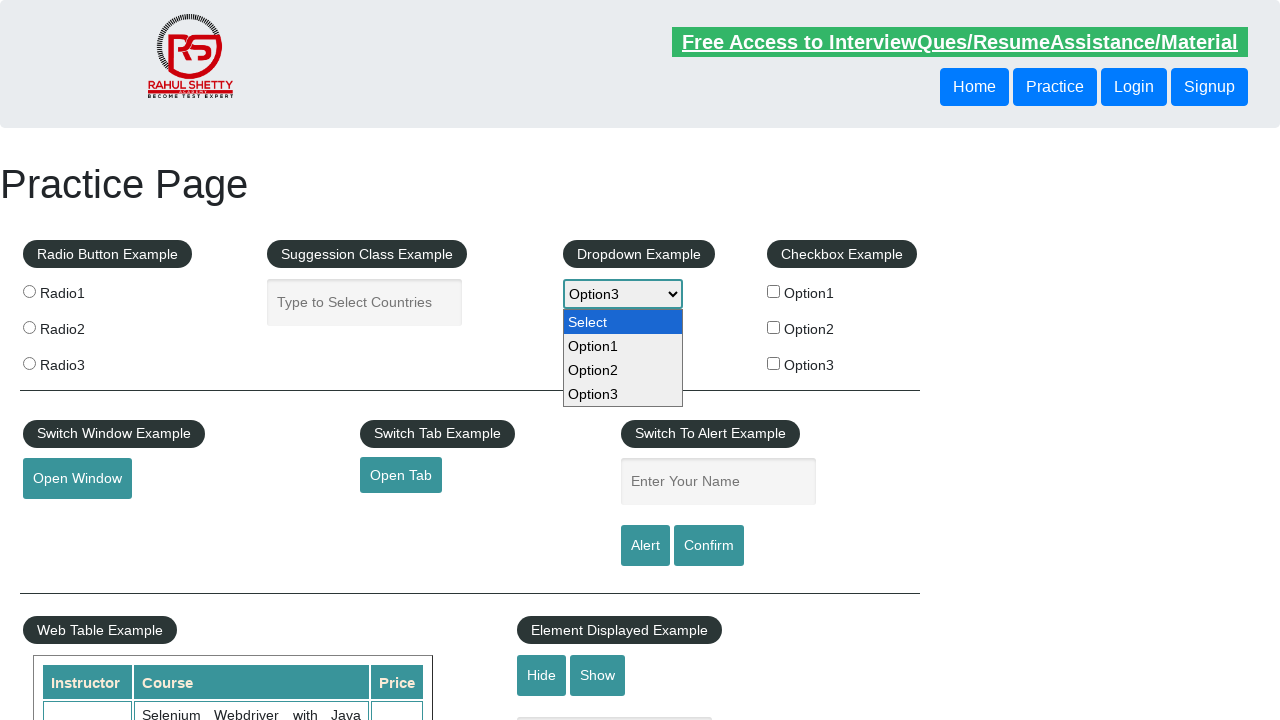

Selected option1 by value on #dropdown-class-example
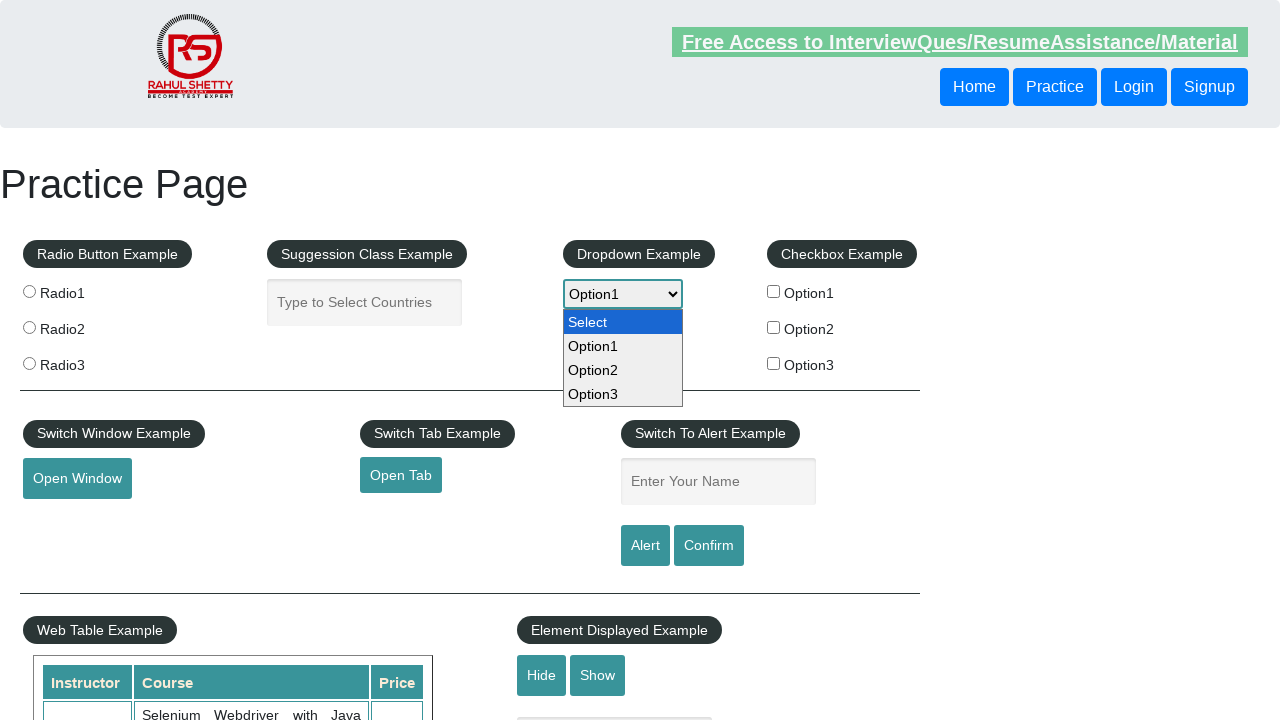

Verified selected option: Option1
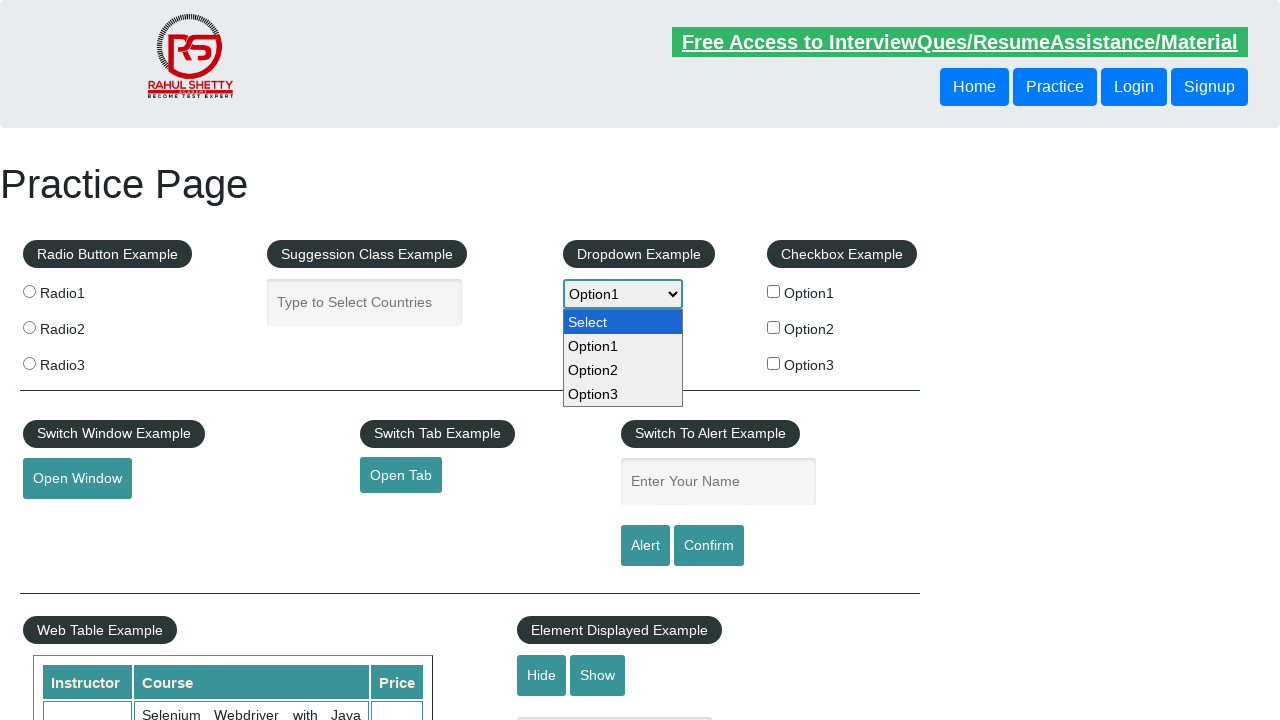

Retrieved all dropdown options, total: 4
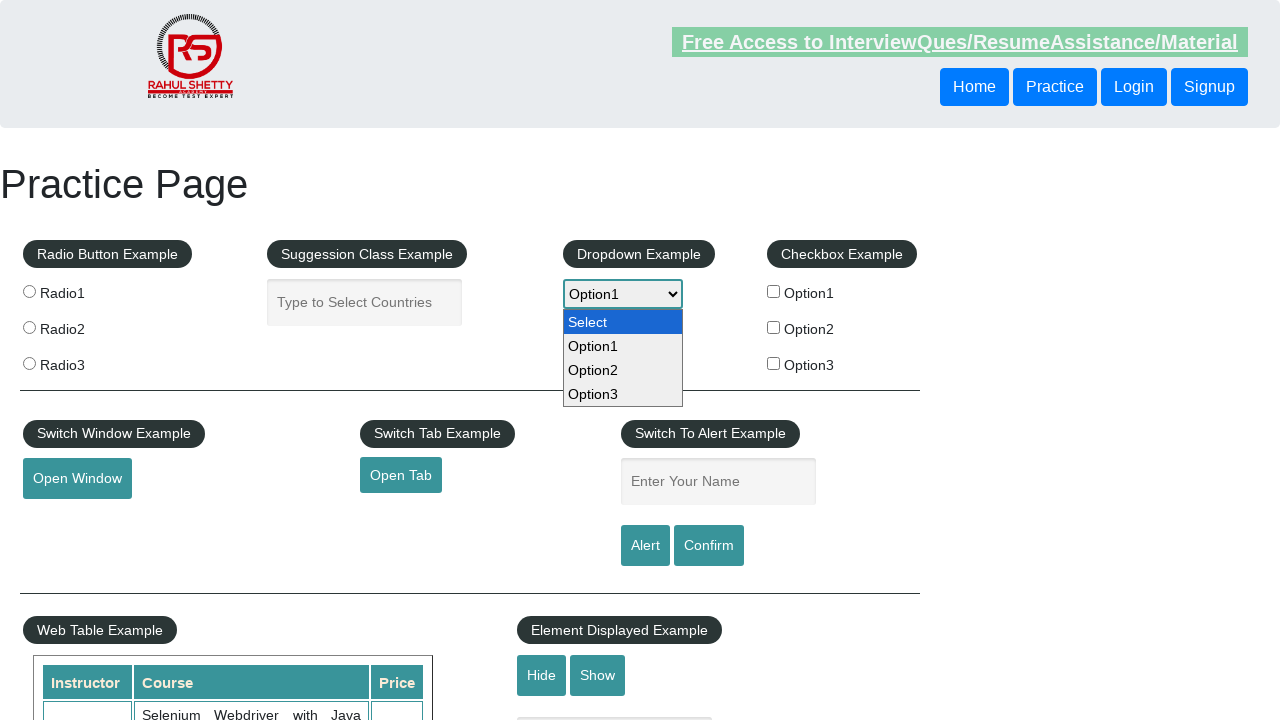

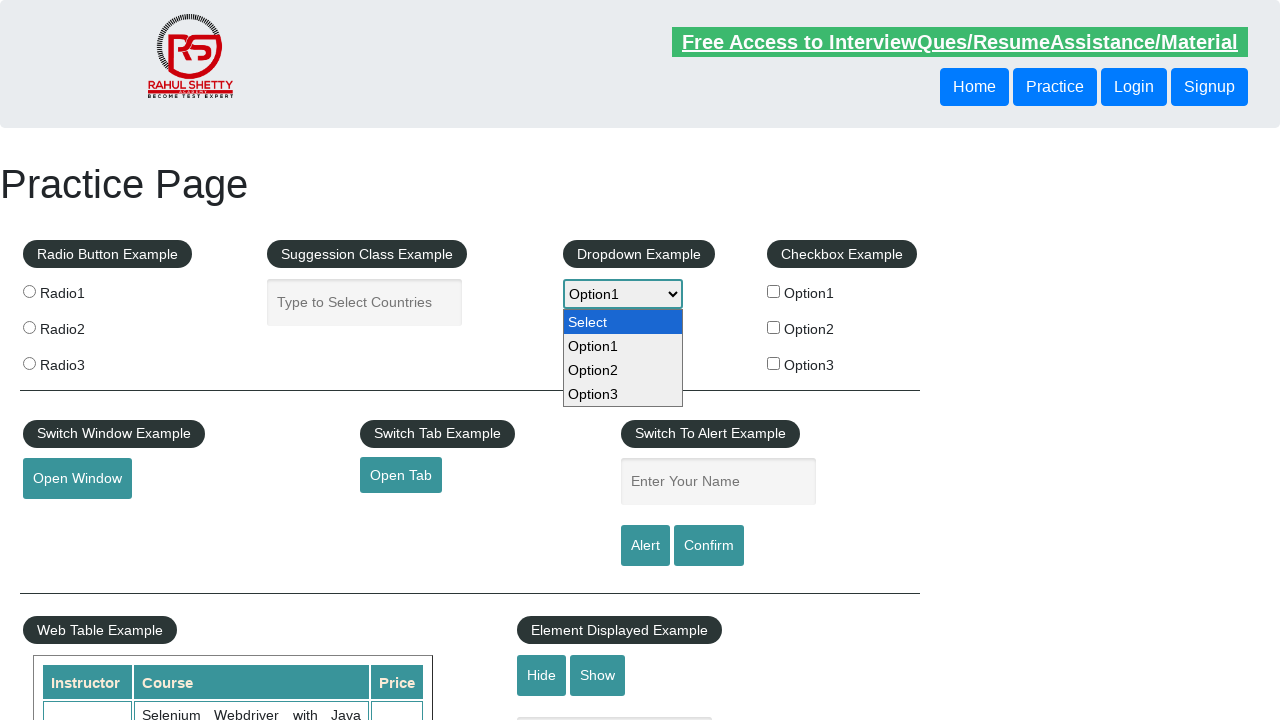